Navigates to Flipkart homepage and verifies the page loads successfully

Starting URL: https://flipkart.com

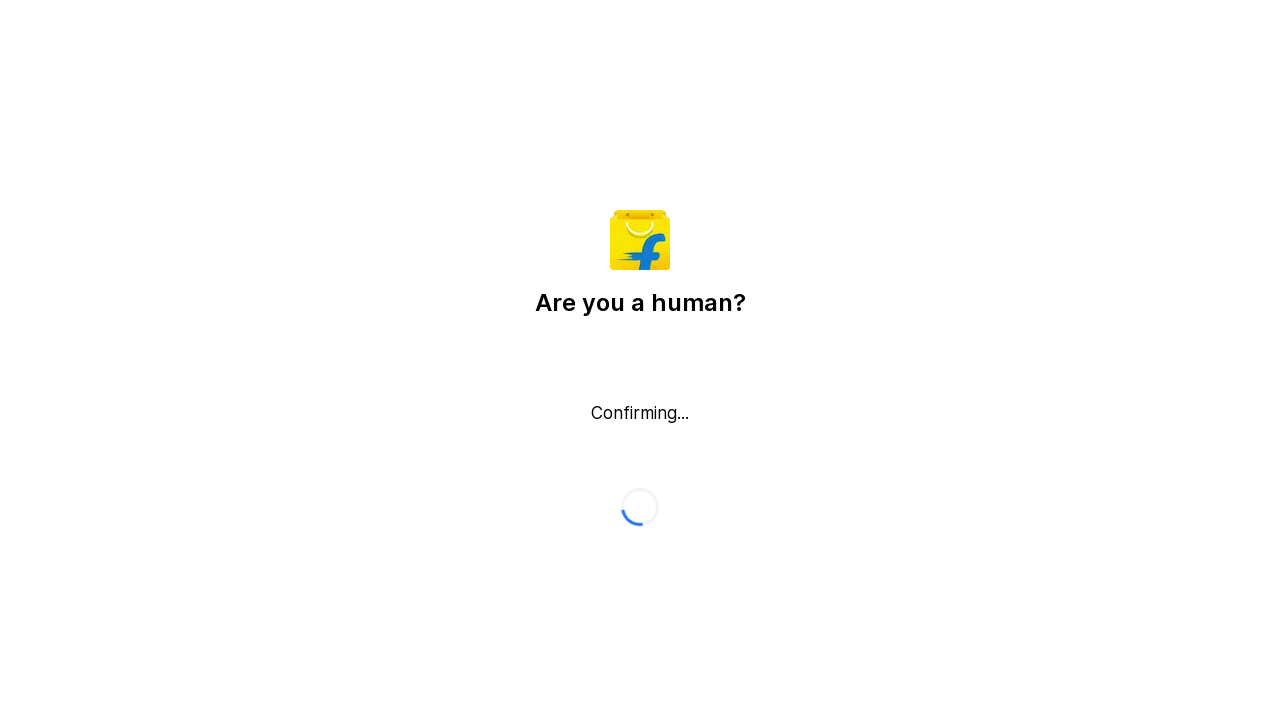

Waited for page DOM content to load
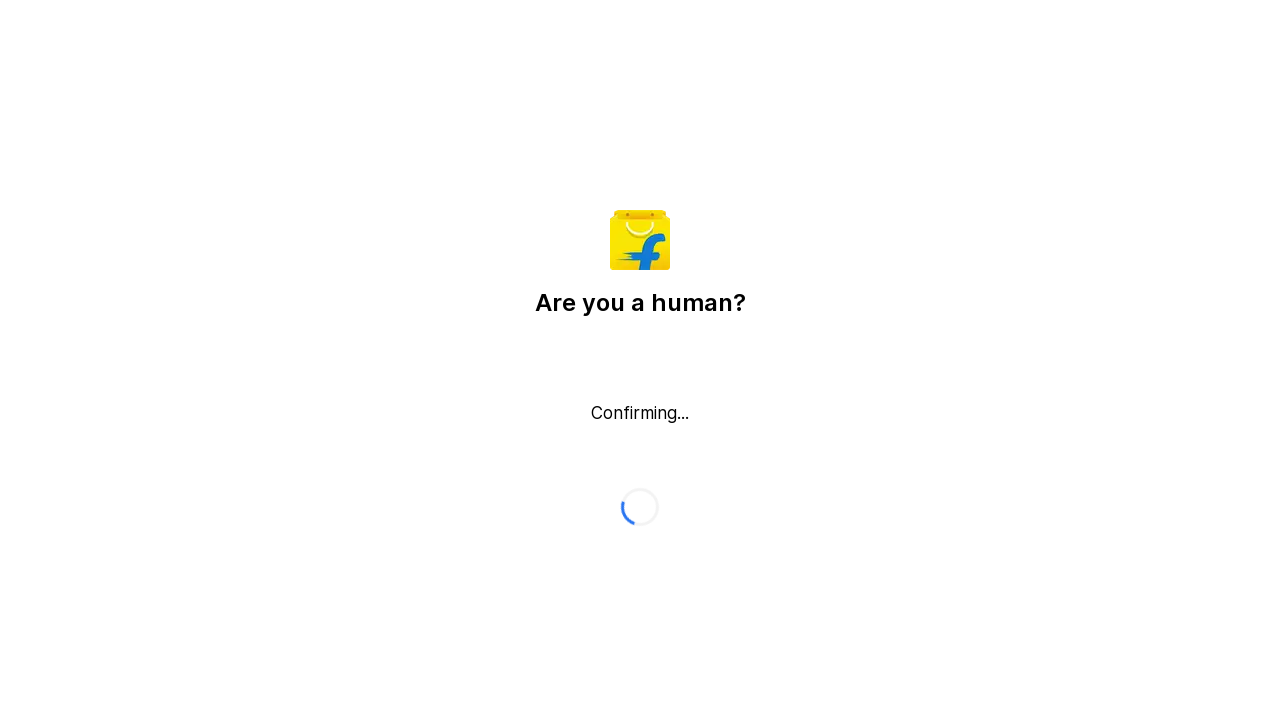

Verified Flipkart homepage loaded successfully
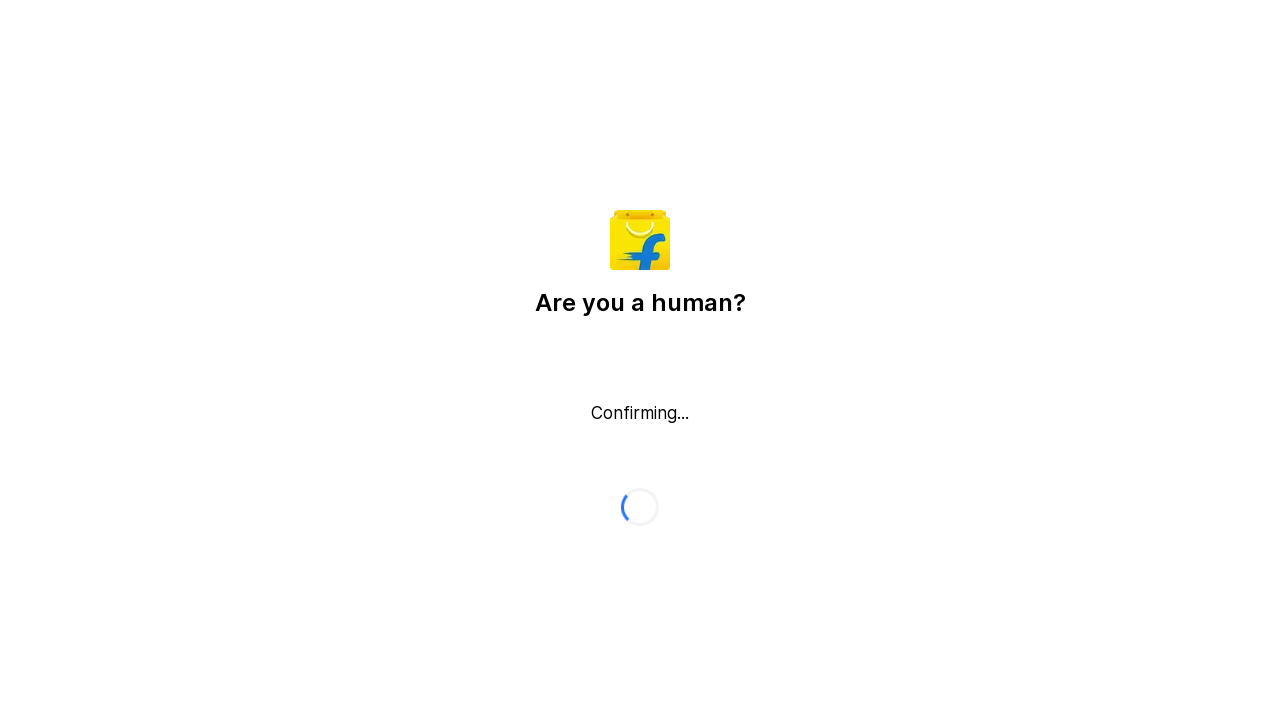

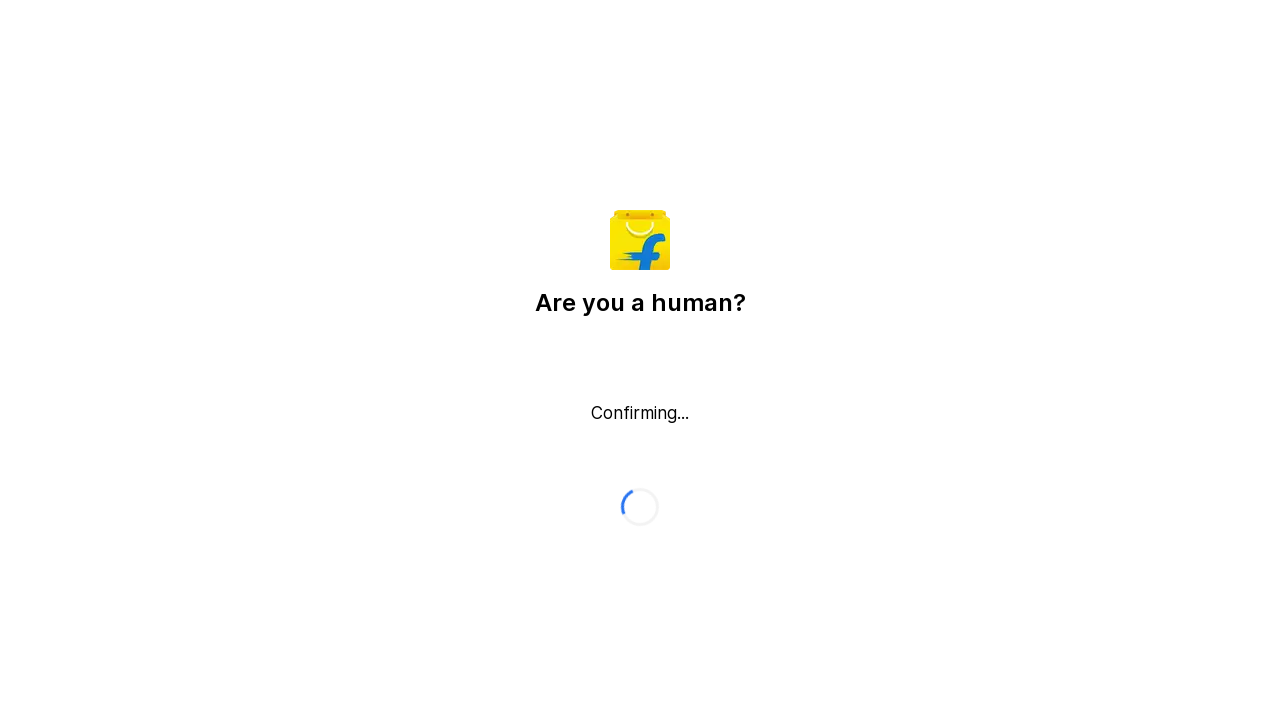